Tests autocomplete functionality by typing partial text, waiting for suggestions to appear, and selecting a specific option from the dropdown

Starting URL: https://jqueryui.com/autocomplete/

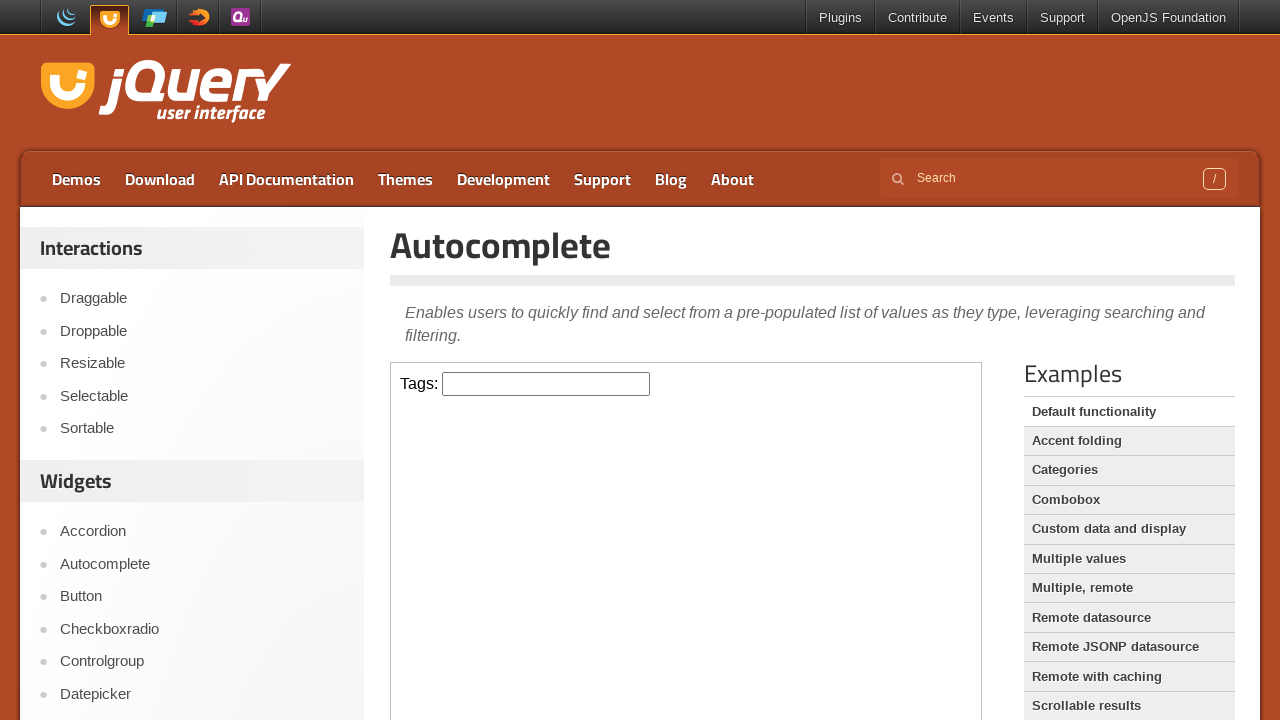

Located the demo iframe
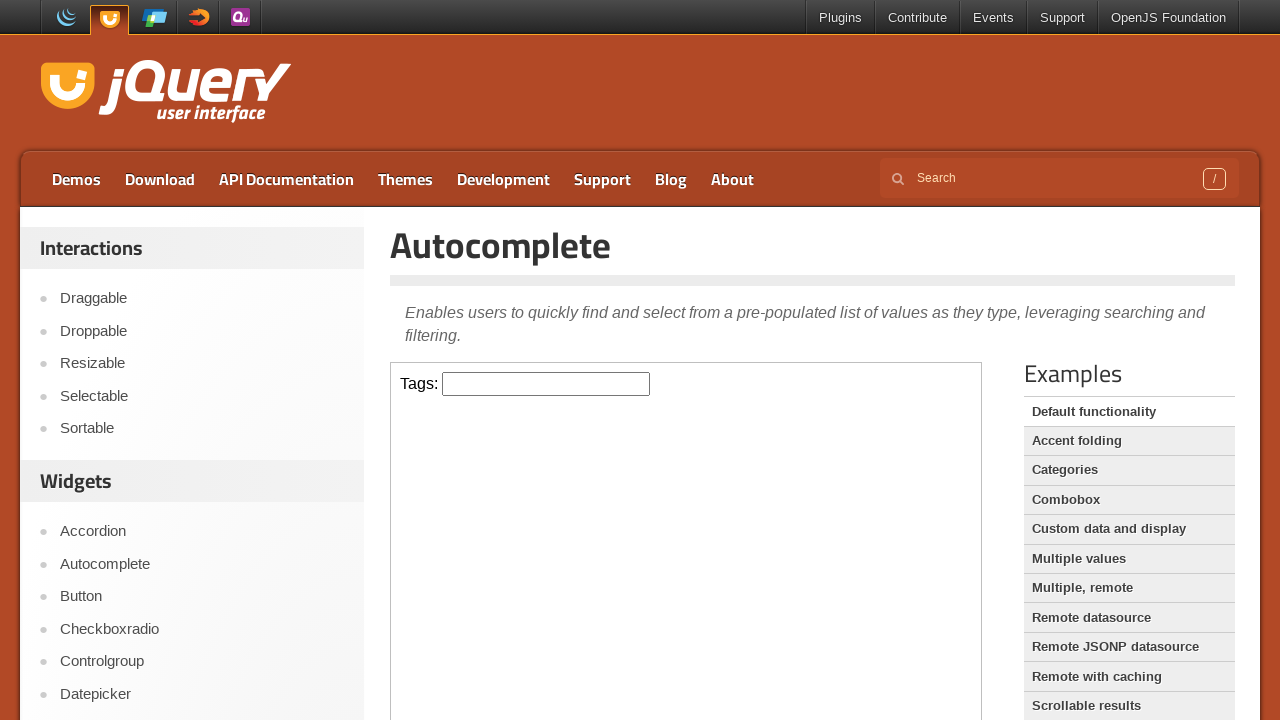

Typed 'sc' in the autocomplete input field on .demo-frame >> internal:control=enter-frame >> #tags
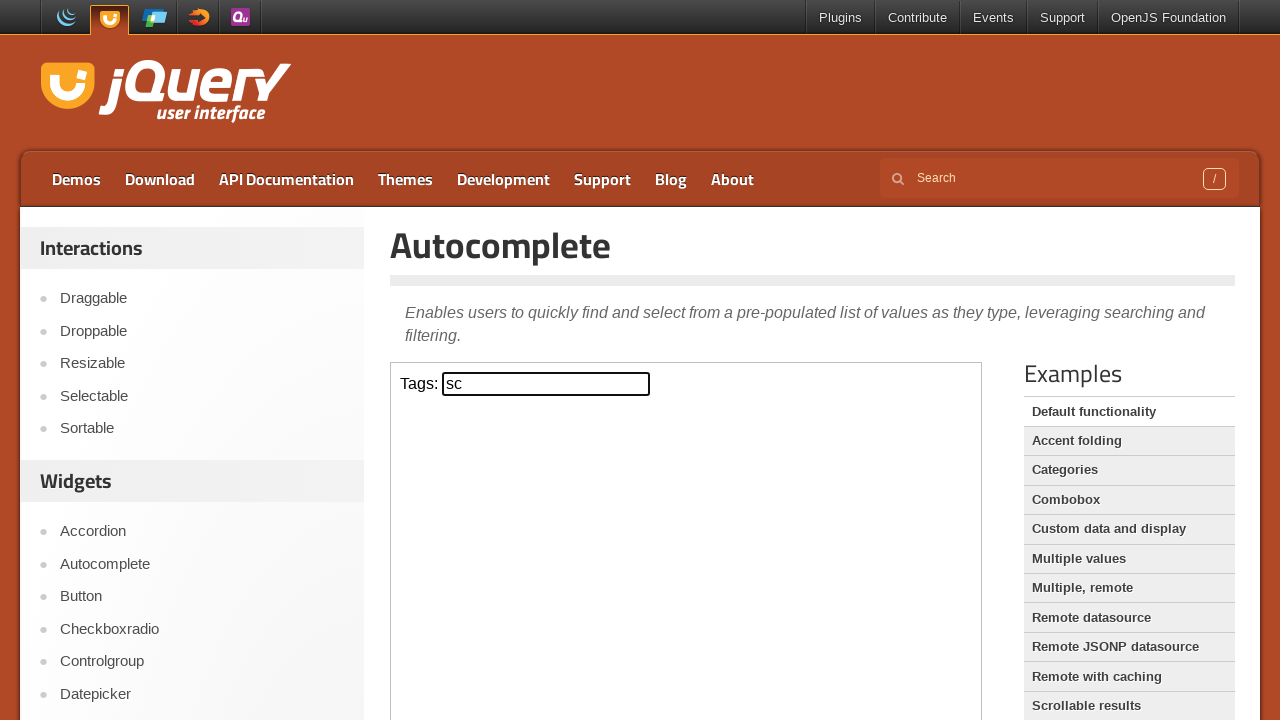

Autocomplete suggestions appeared in dropdown
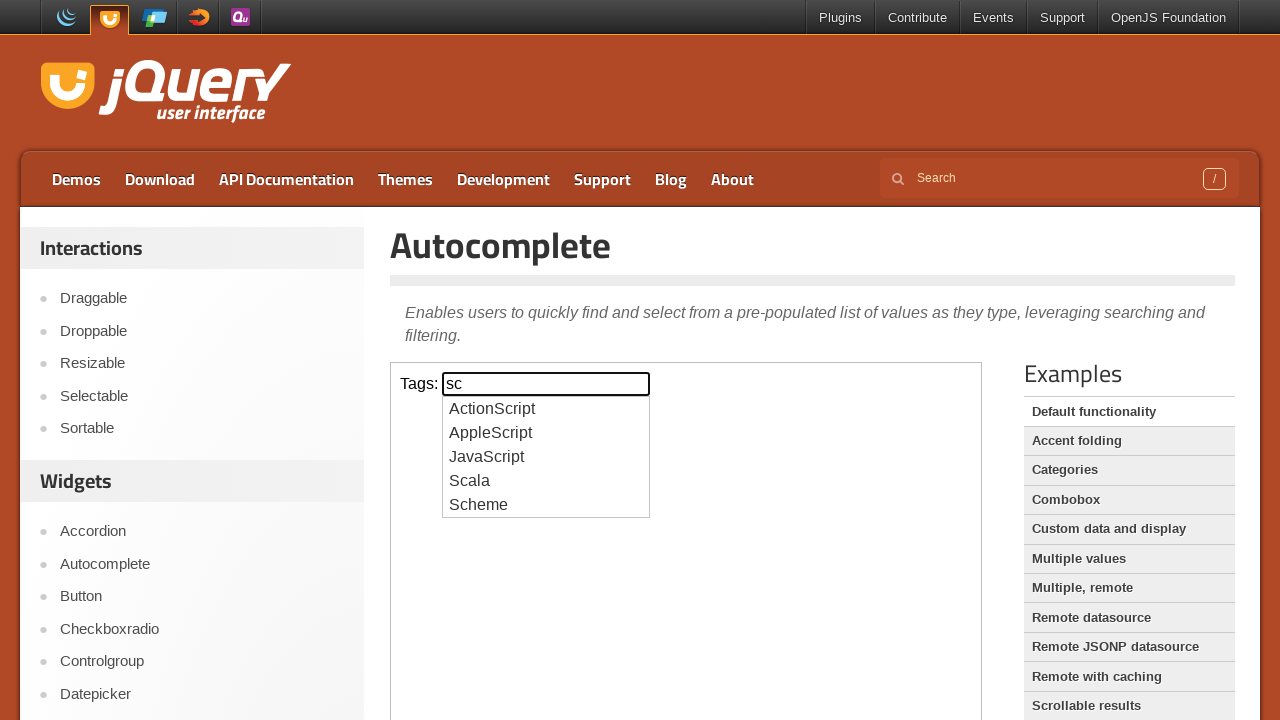

Selected 'JavaScript' option from autocomplete dropdown at (546, 457) on .demo-frame >> internal:control=enter-frame >> ul#ui-id-1 > li >> internal:has-t
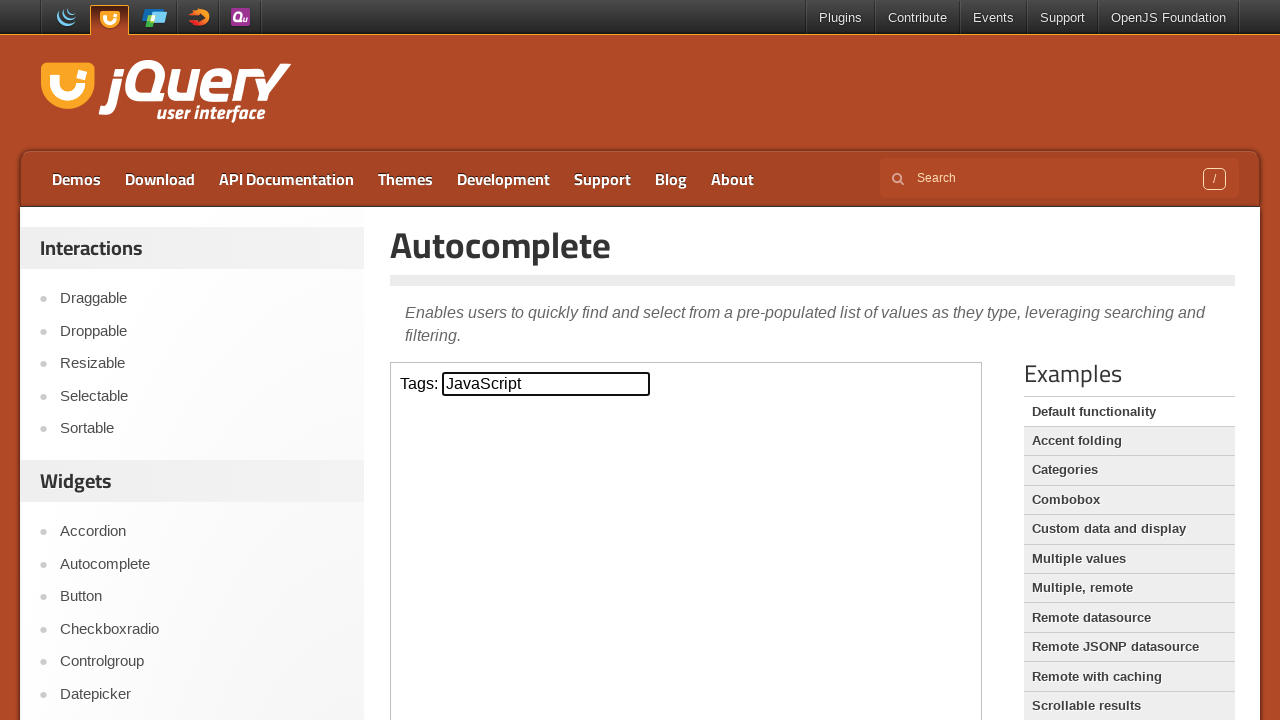

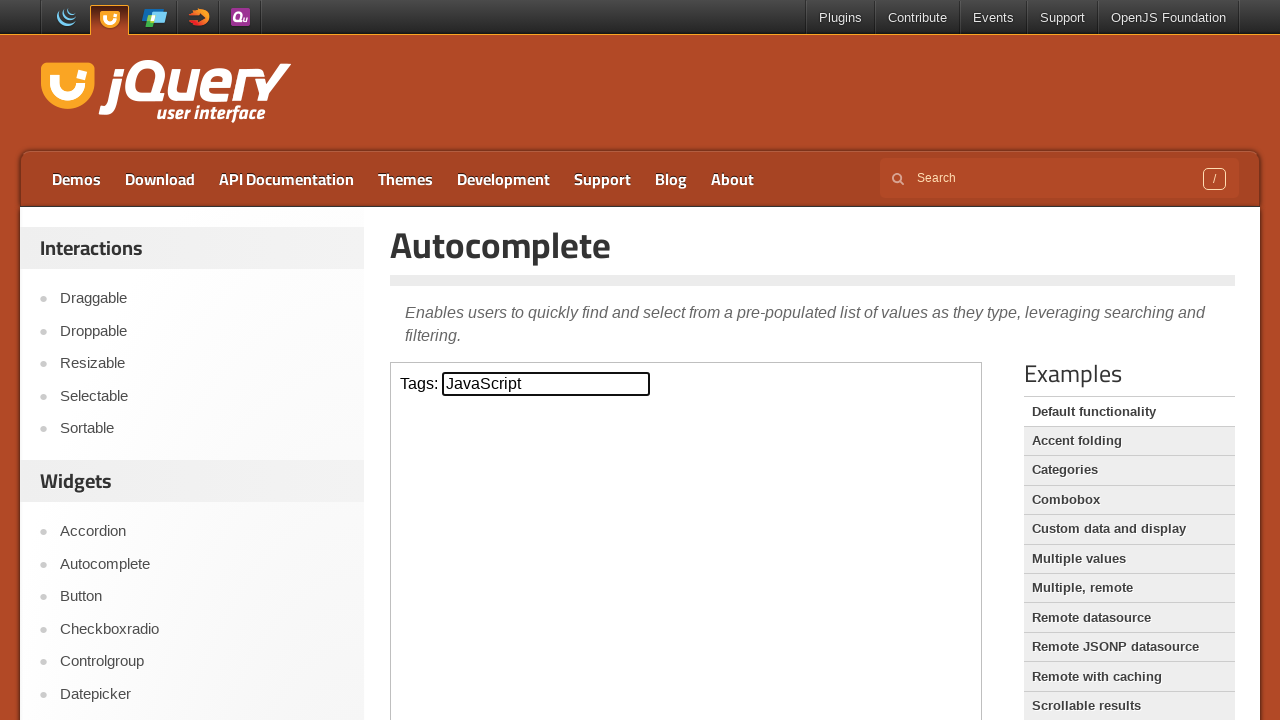